Tests multi-select dropdown functionality by selecting multiple options using different methods (visible text, index, value) and then deselecting one option

Starting URL: https://v1.training-support.net/selenium/selects

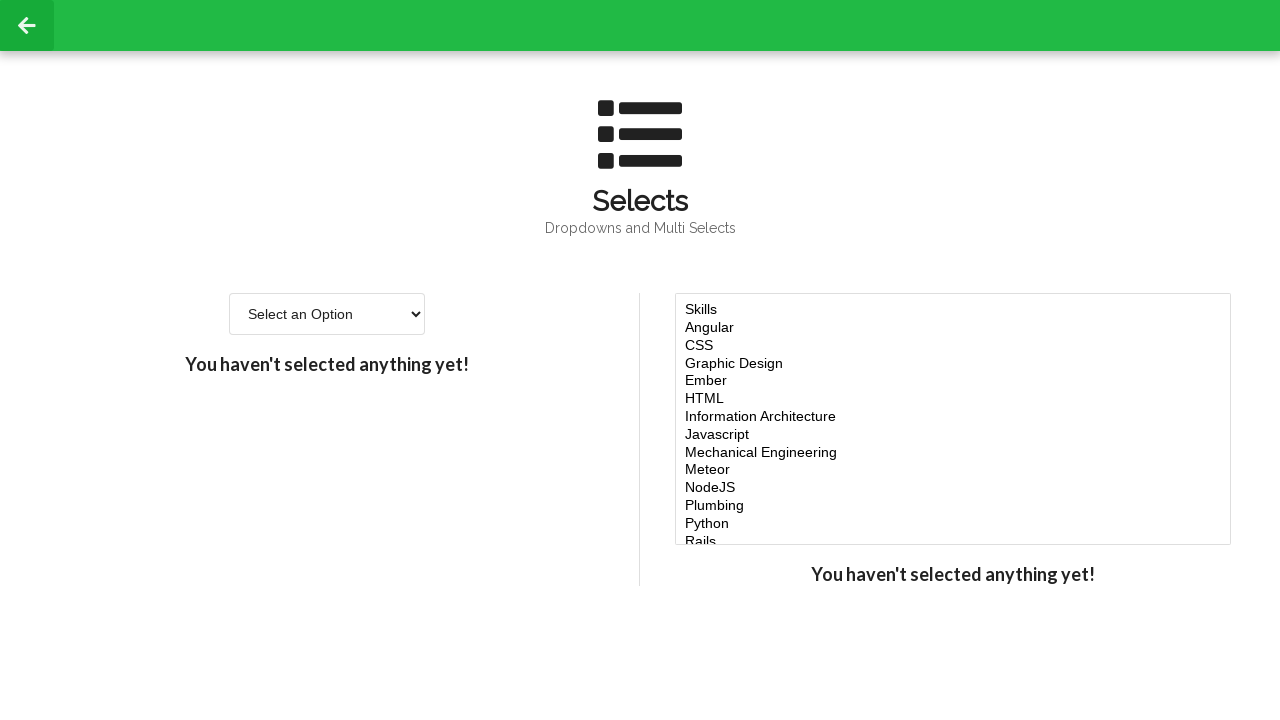

Located multi-select dropdown element
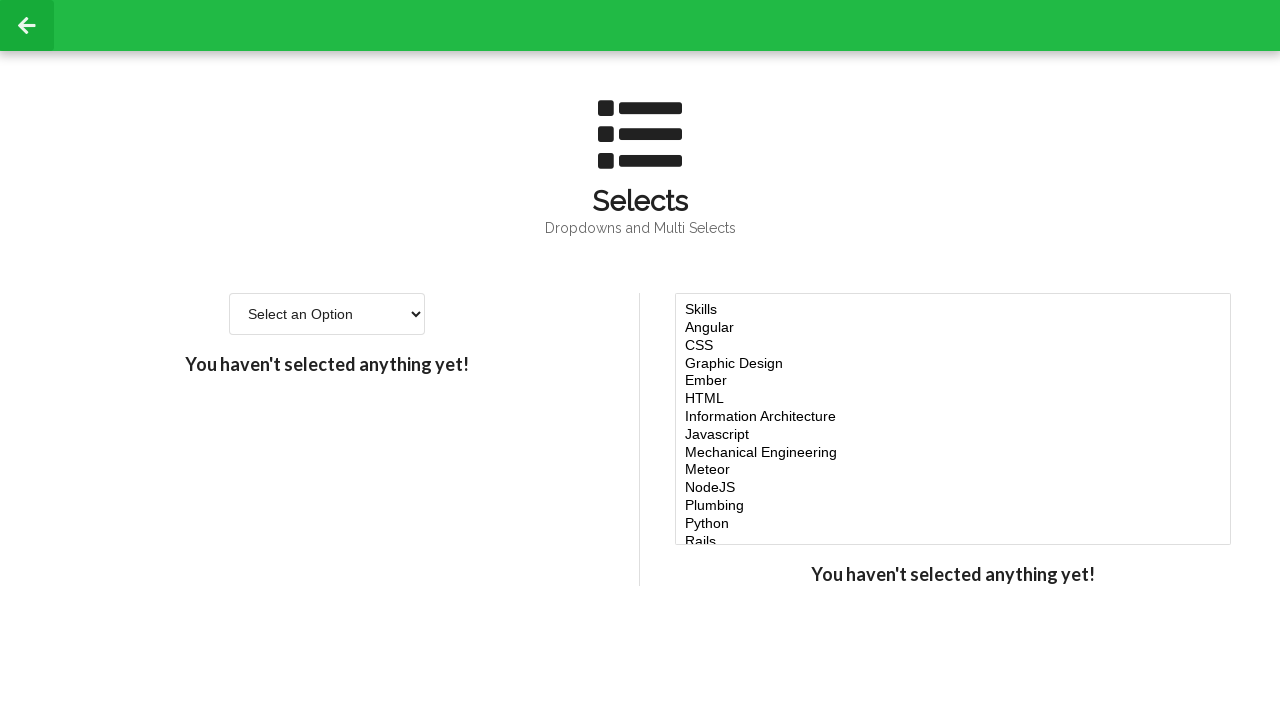

Selected 'Javascript' option using visible text on #multi-select
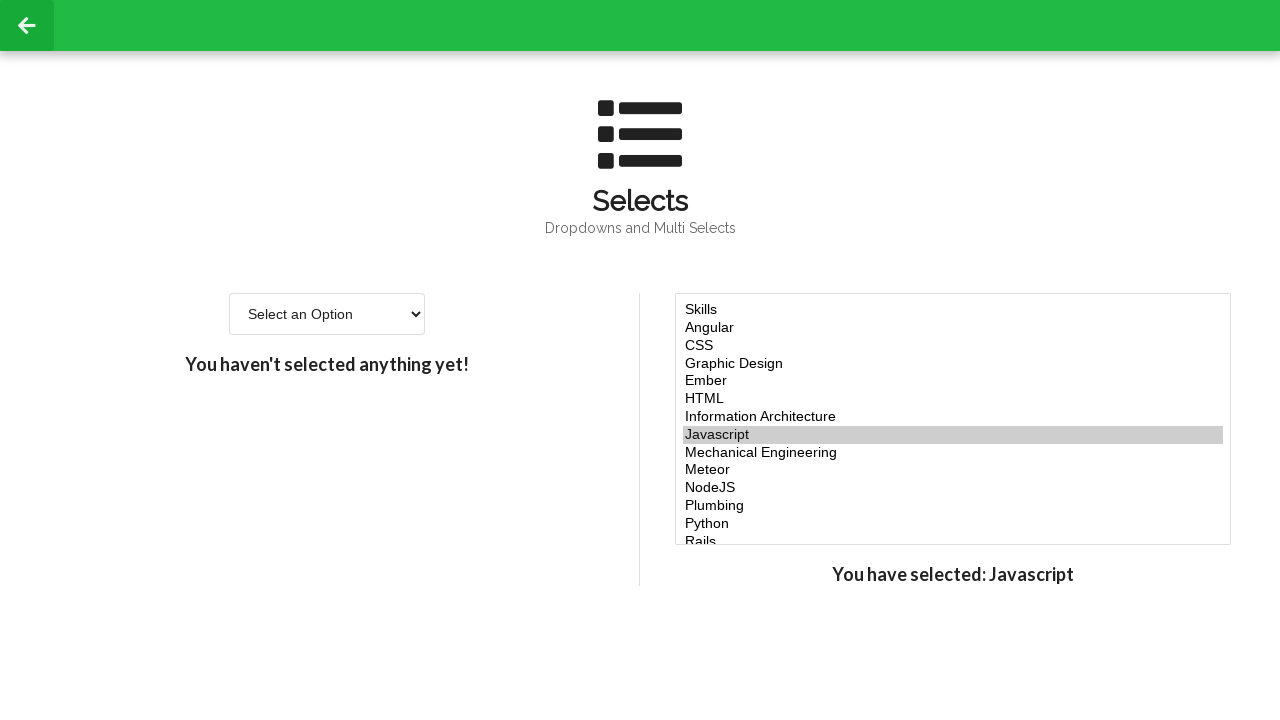

Selected option at index 4 on #multi-select
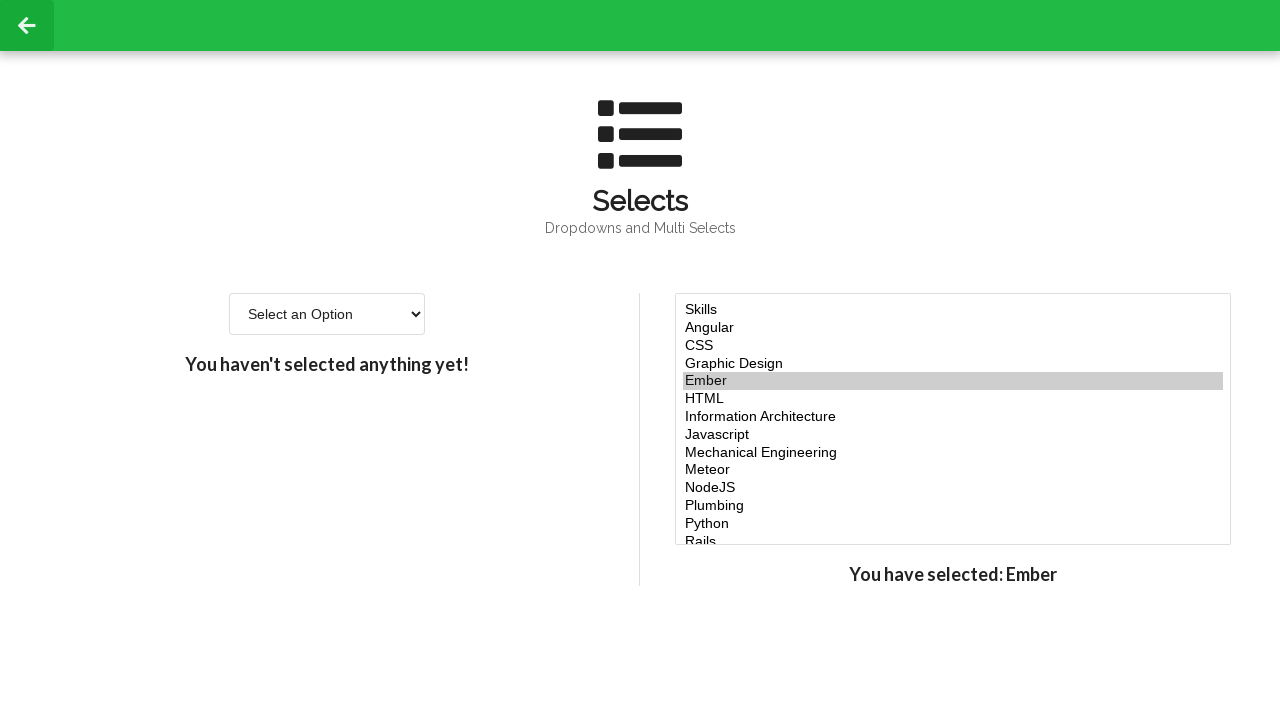

Selected option at index 5 on #multi-select
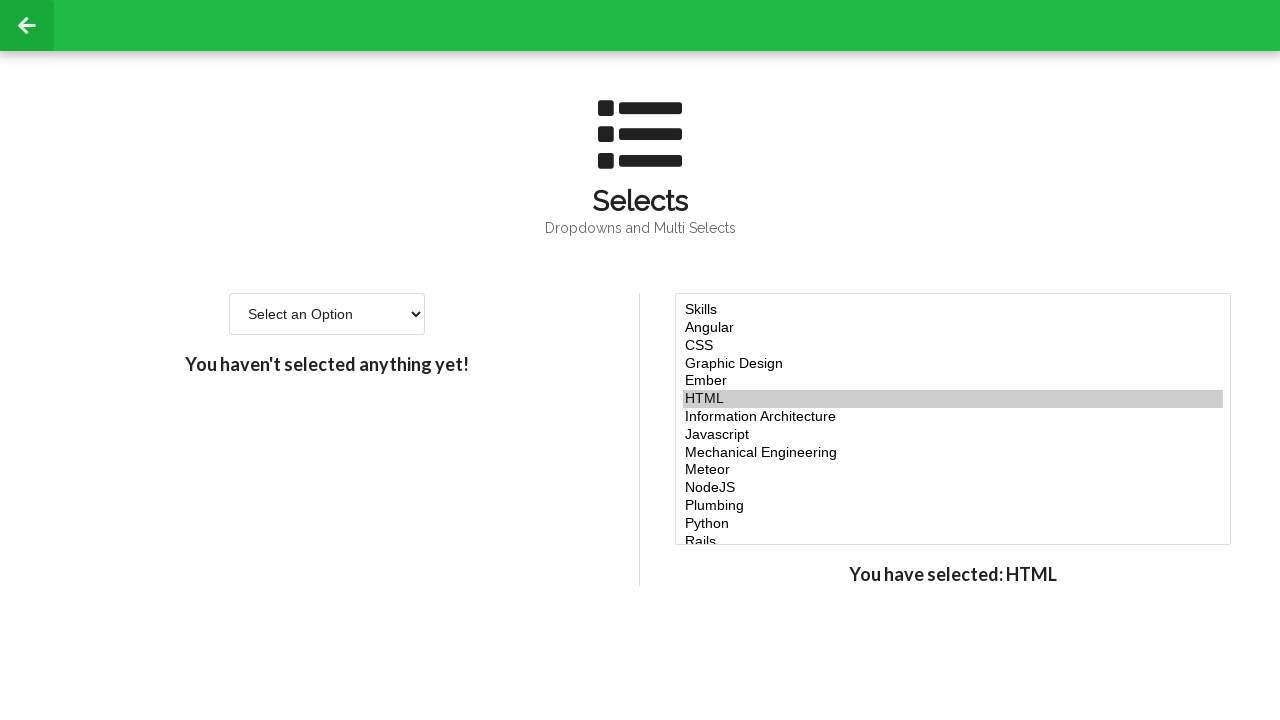

Selected option at index 6 on #multi-select
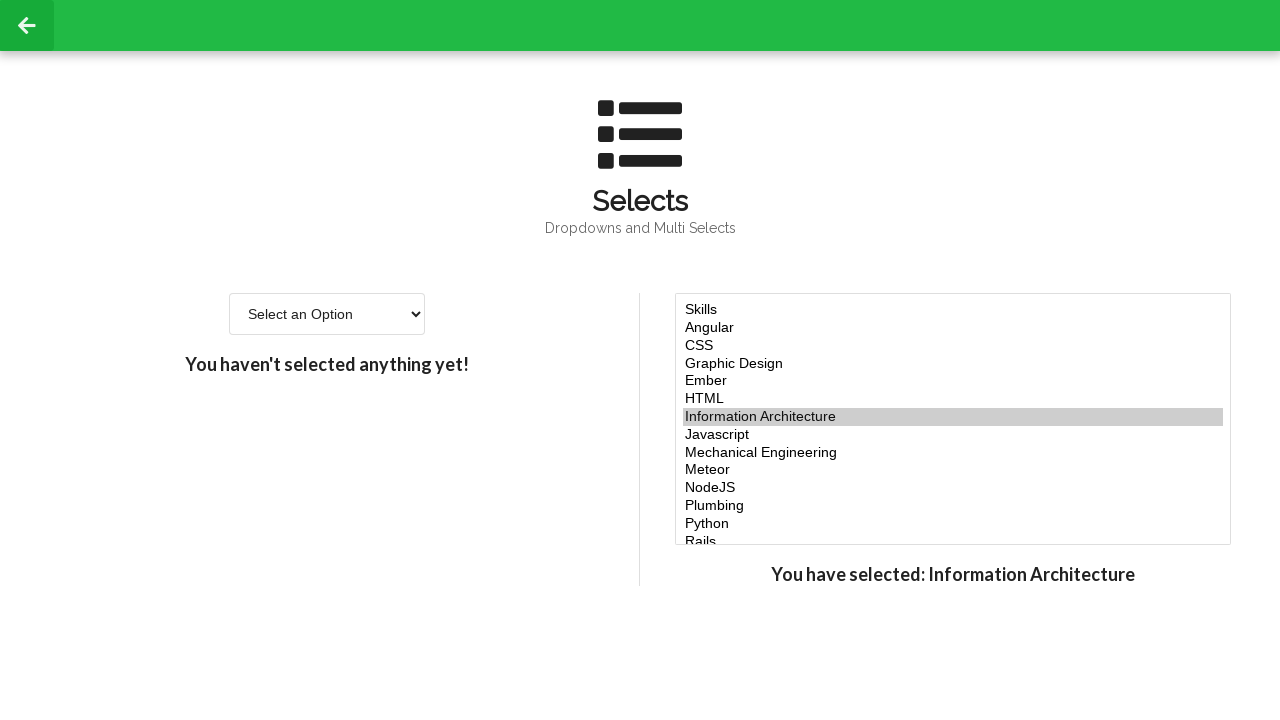

Selected 'NodeJS' option using value attribute 'node' on #multi-select
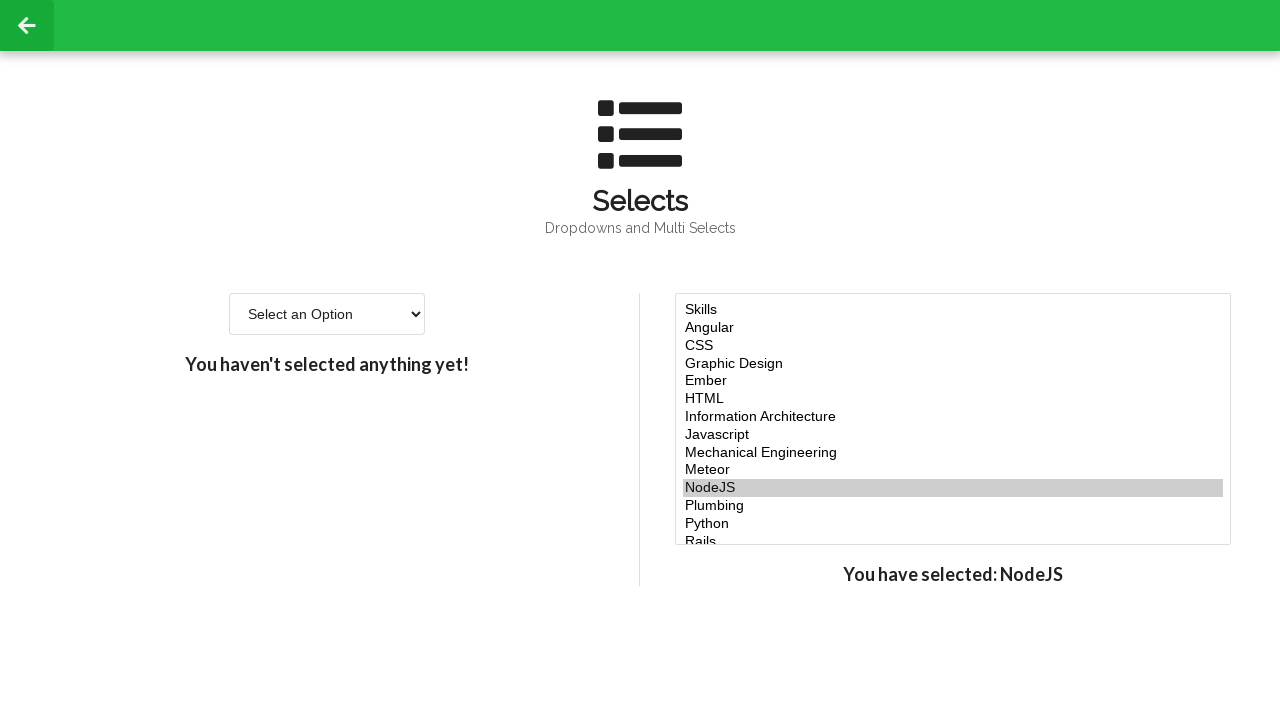

Retrieved all currently selected options
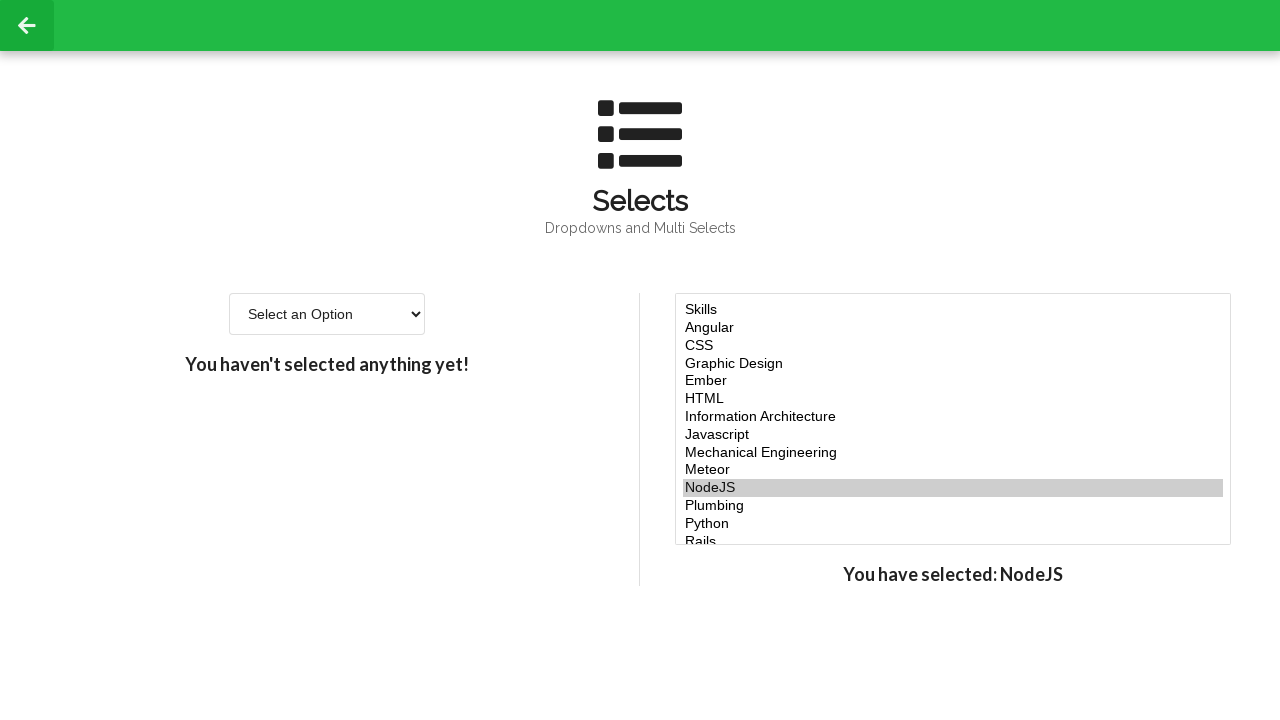

Retrieved all available options in the multi-select
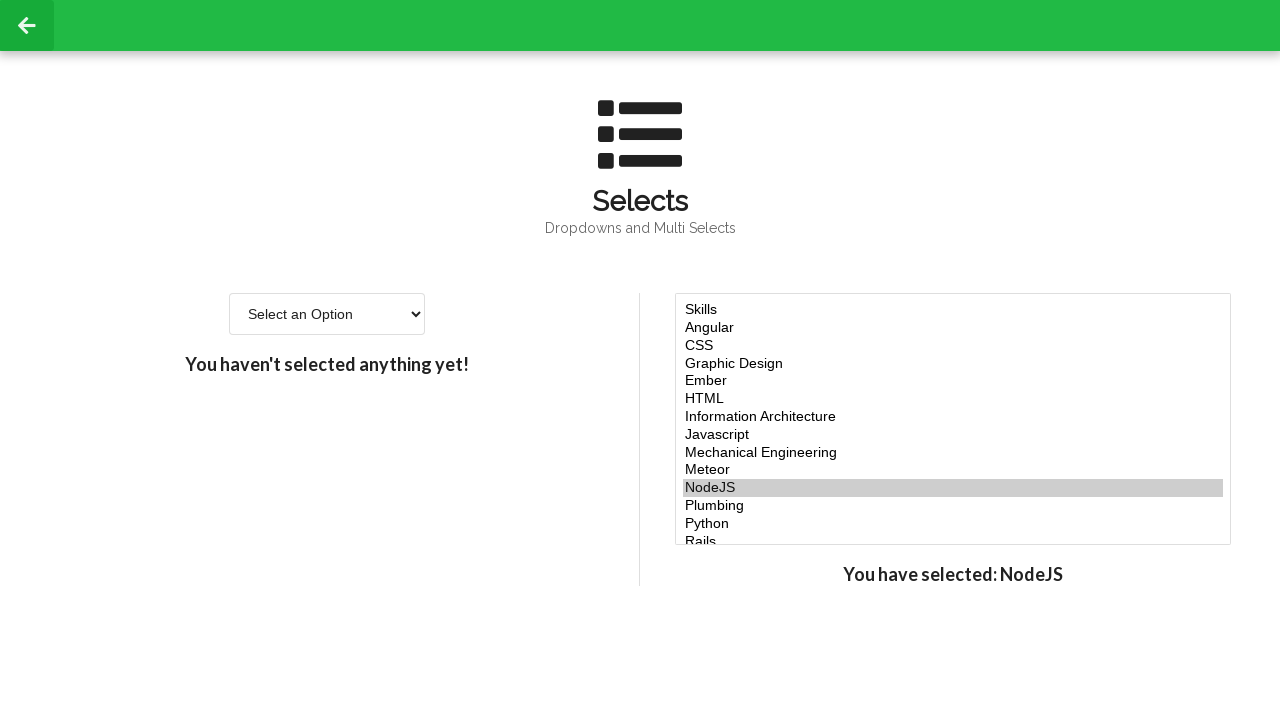

Built list of selected options excluding index 5
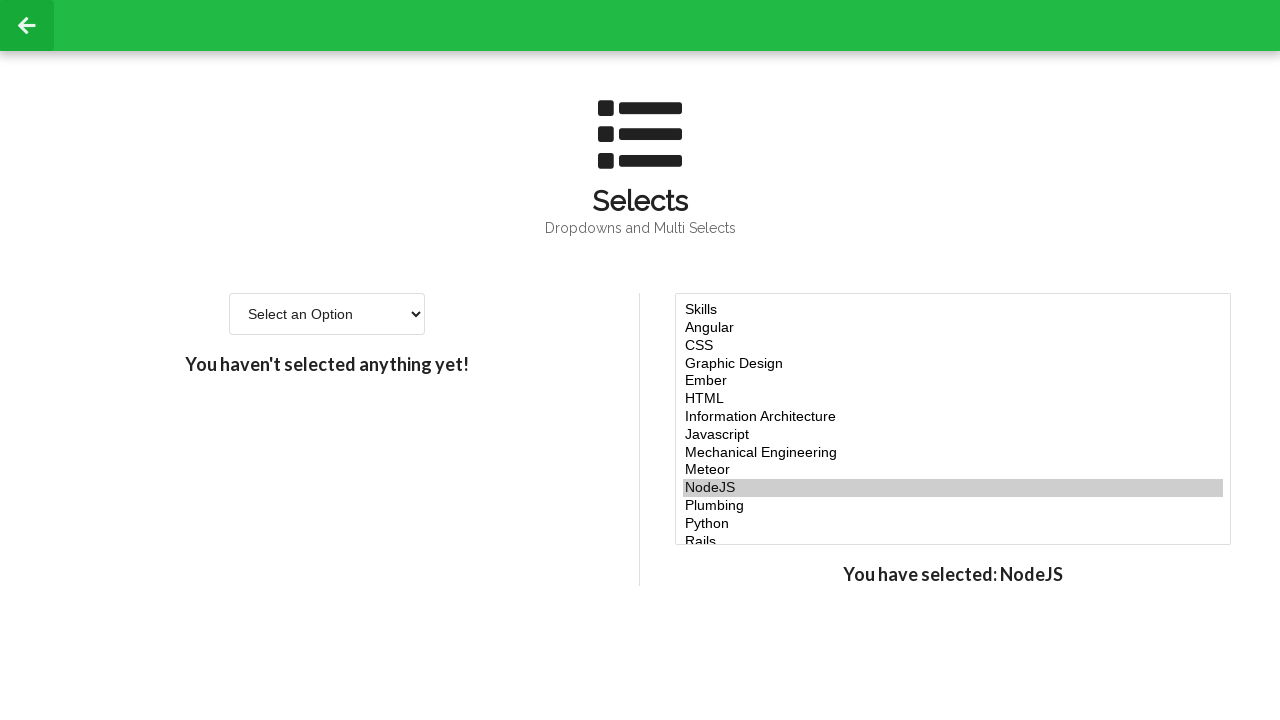

Deselected option at index 5 by reapplying selections without it on #multi-select
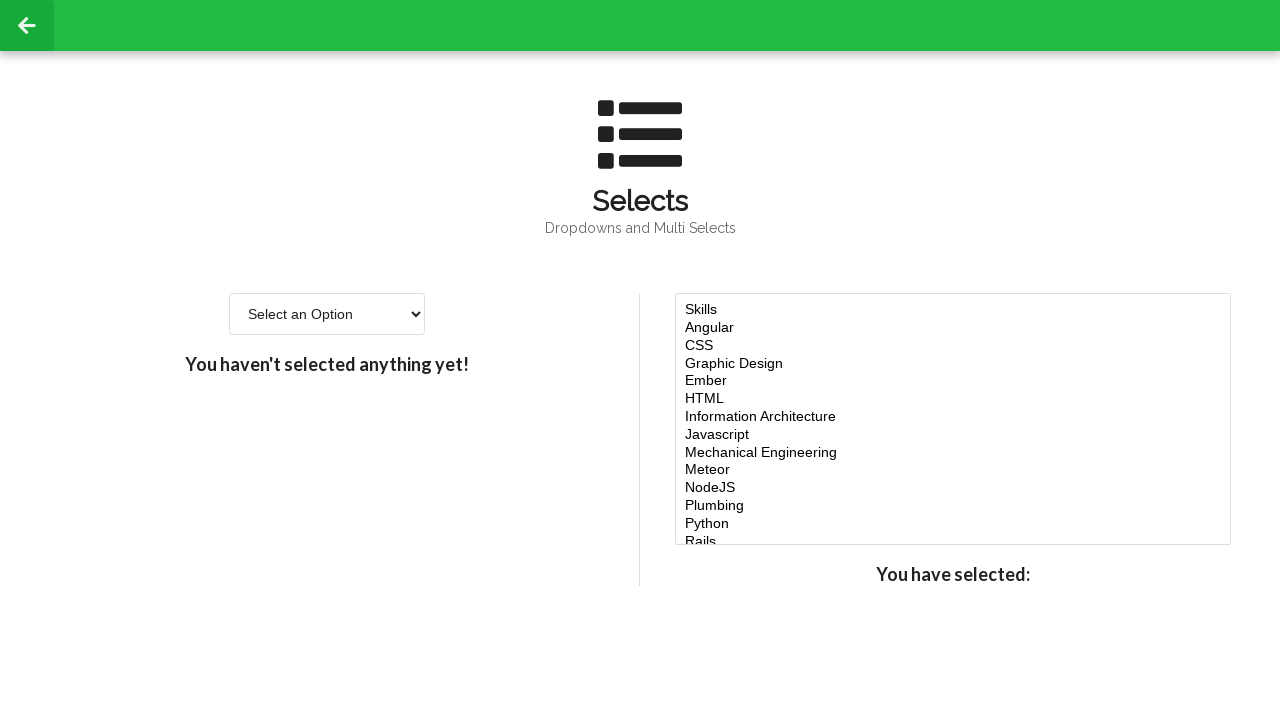

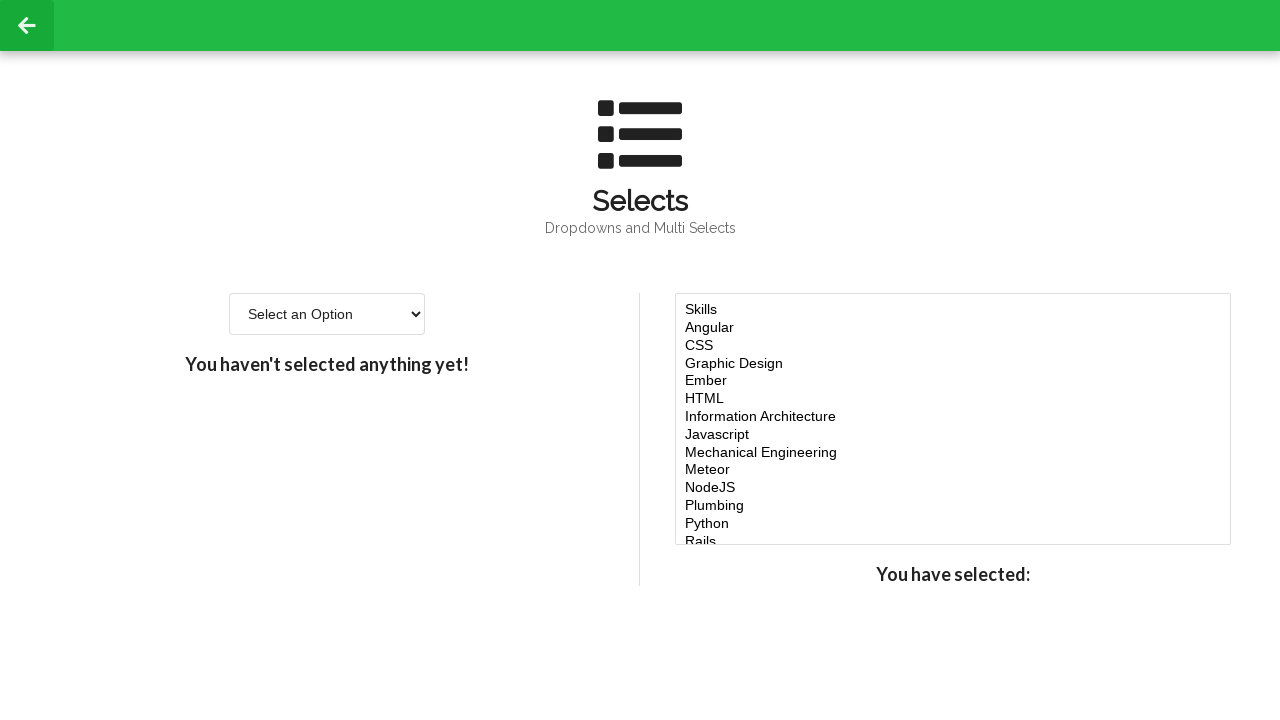